Sets browser window size and navigates to example.com, then waits for the h1 element to exist and be displayed

Starting URL: https://www.example.com

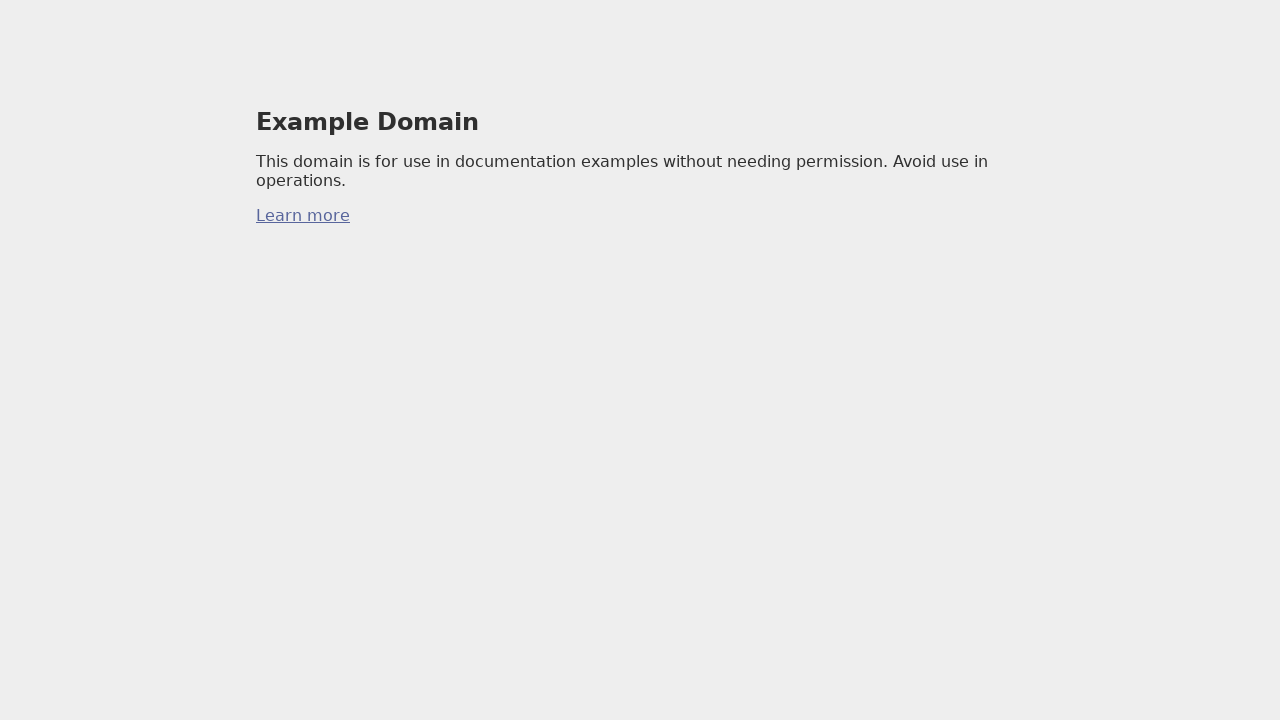

Set browser window size to 800x600
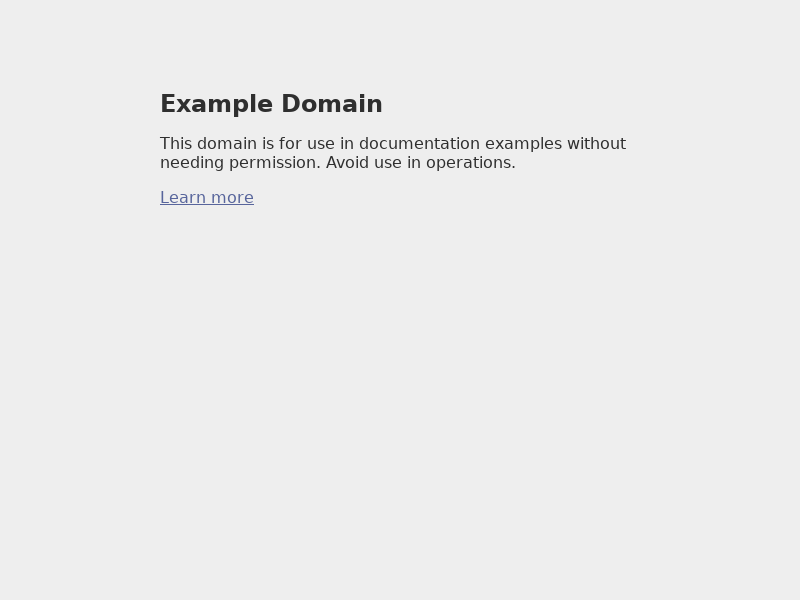

H1 element is visible on the page
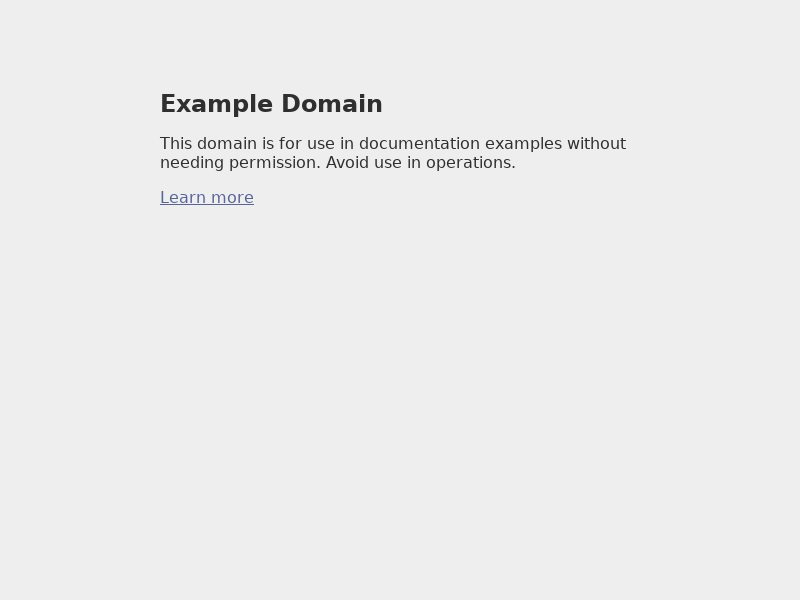

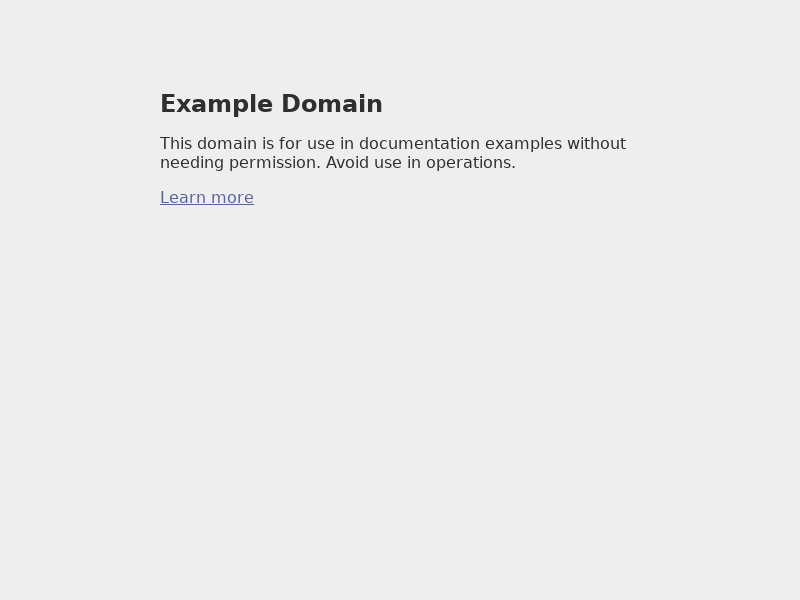